Tests notification messages by clicking a link and waiting for the notification flash message to appear

Starting URL: https://the-internet.herokuapp.com/notification_message_rendered

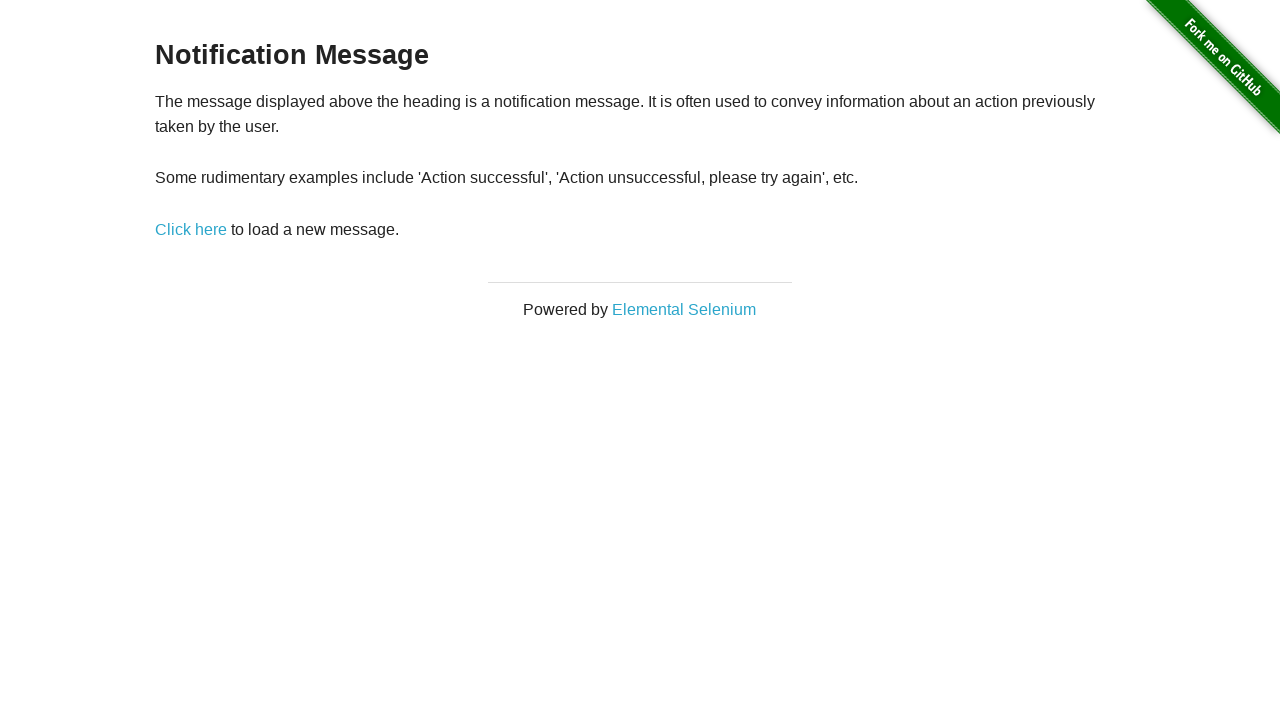

Clicked notification message link at (191, 229) on a[href*='notification_message']
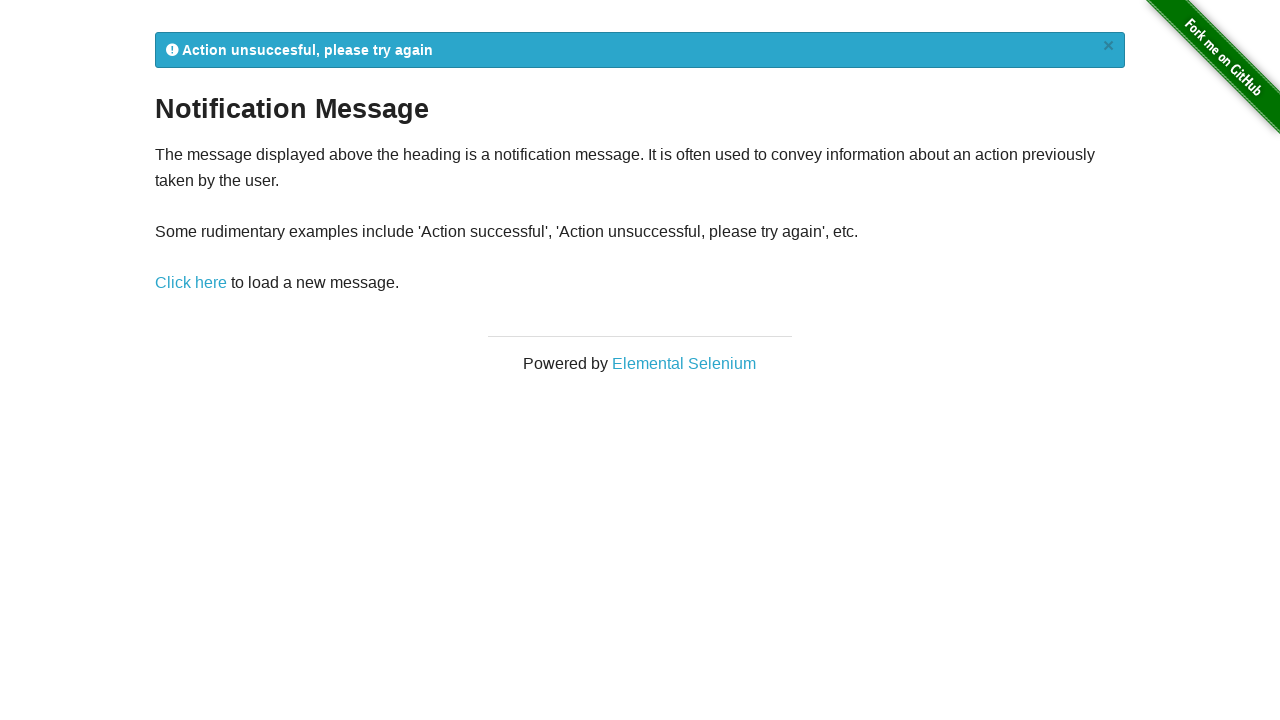

Notification flash message appeared
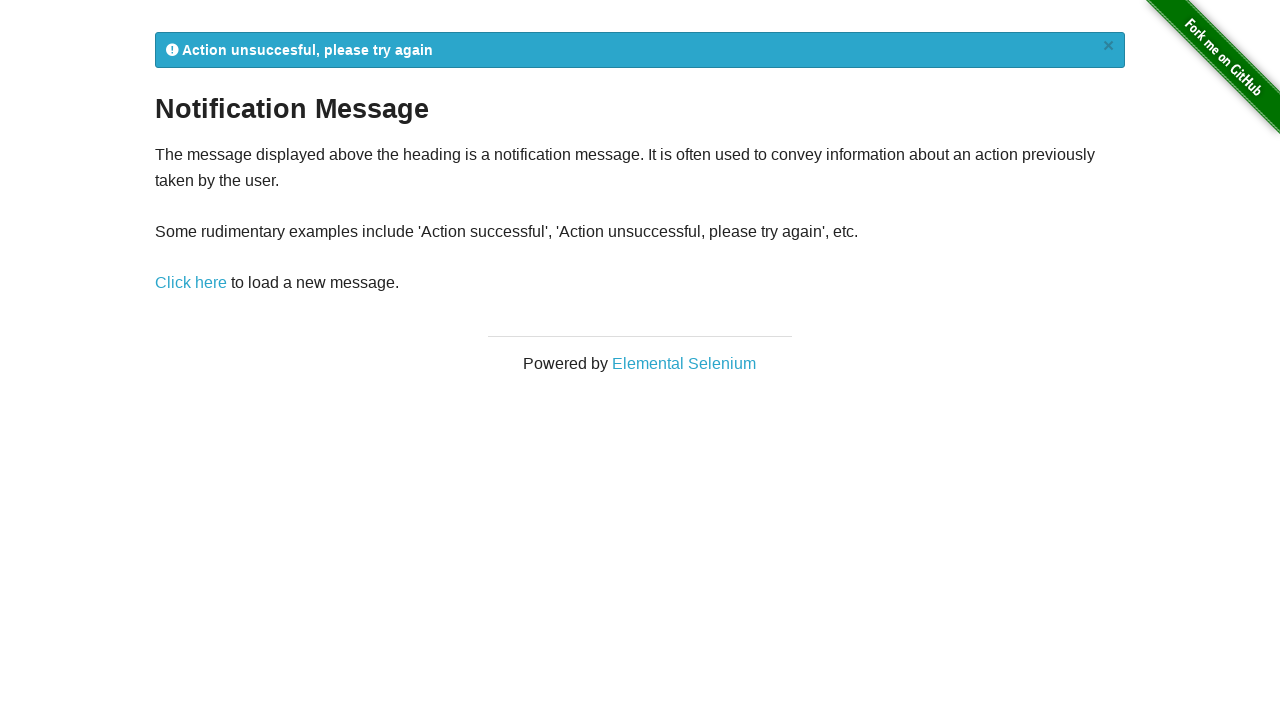

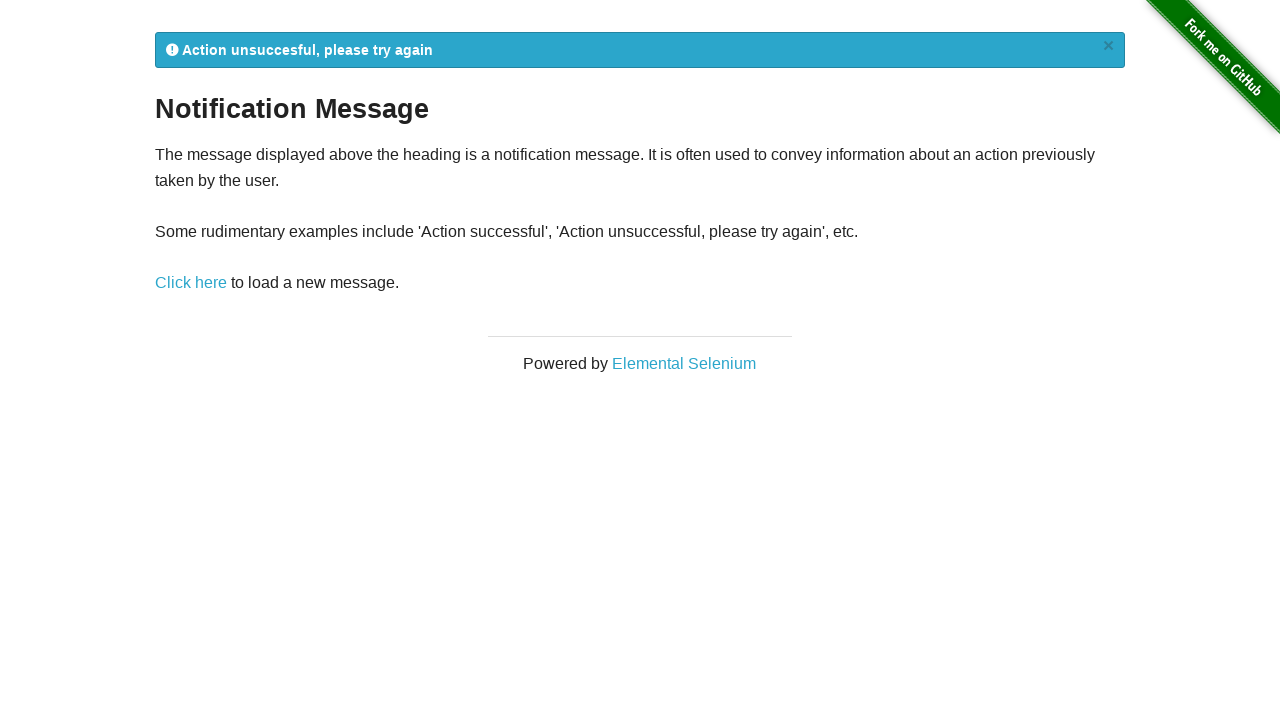